Tests adding a todo item using a text value, filling the input field, pressing Enter, and verifying the todo appears

Starting URL: https://demo.playwright.dev/todomvc

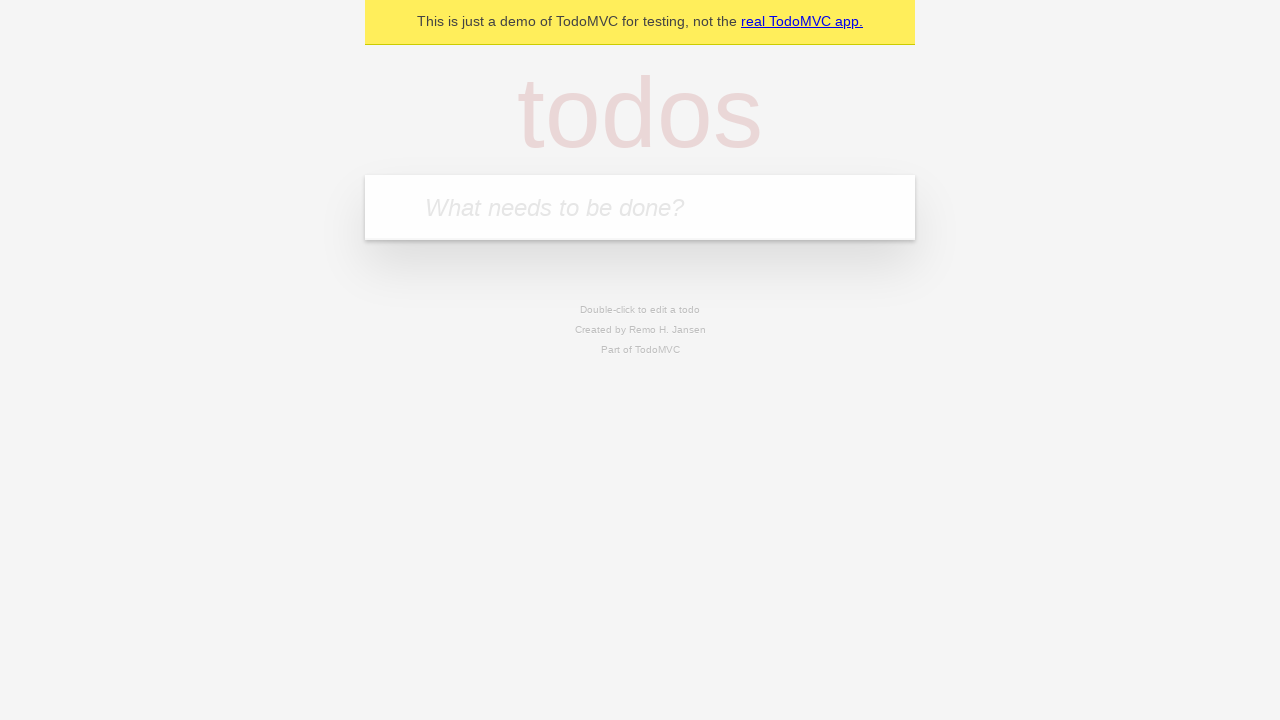

Filled todo input field with 'grocery_shopping' on .new-todo
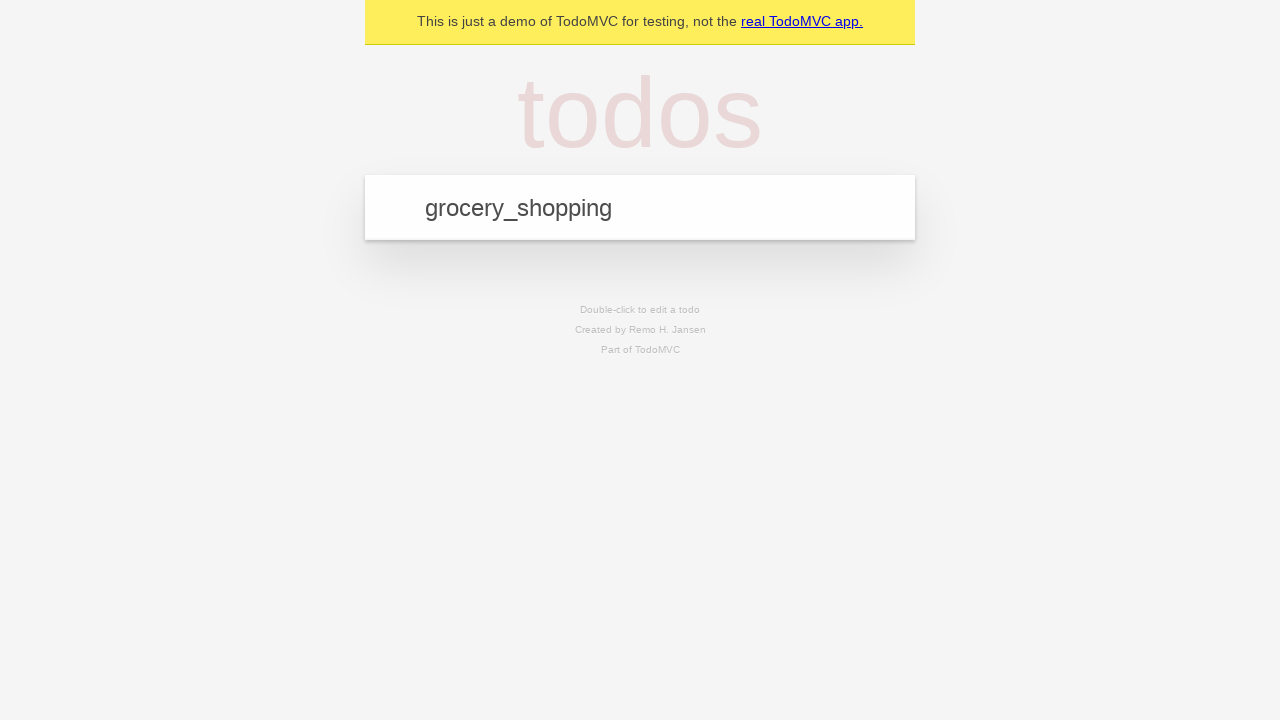

Pressed Enter to submit the todo item on internal:attr=[placeholder="What needs to be done?"i]
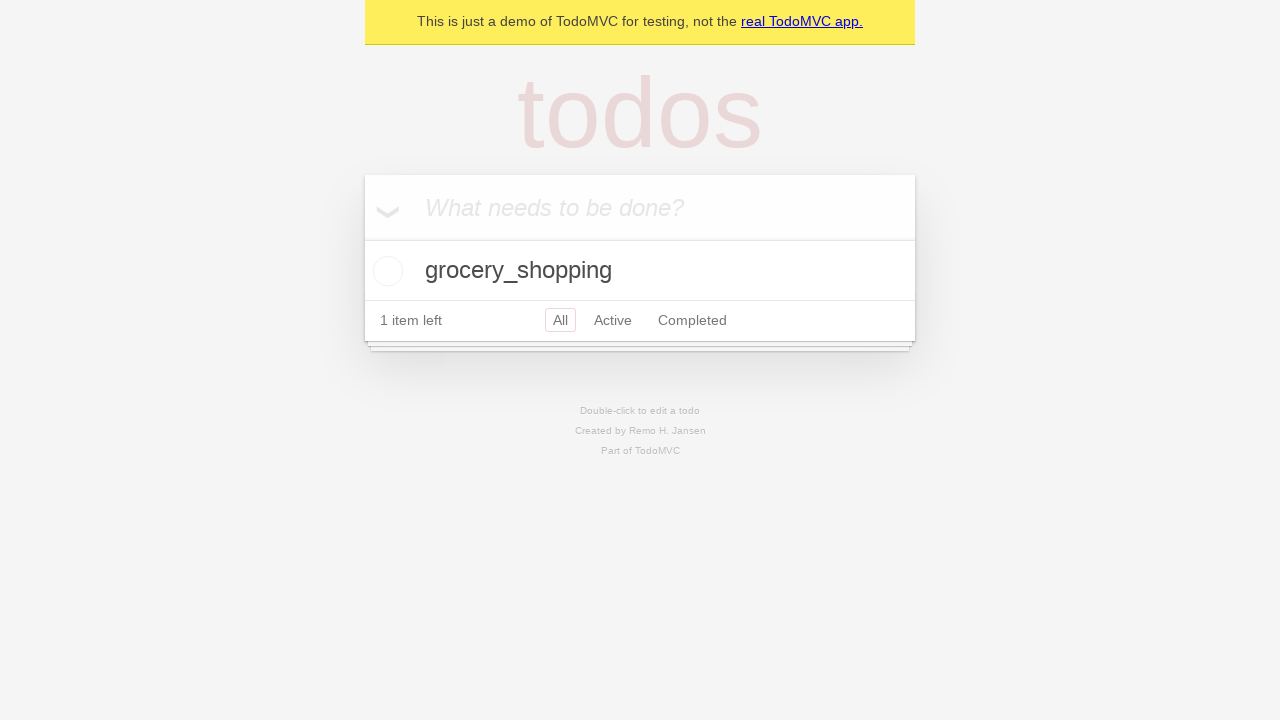

Verified todo item appeared in the list
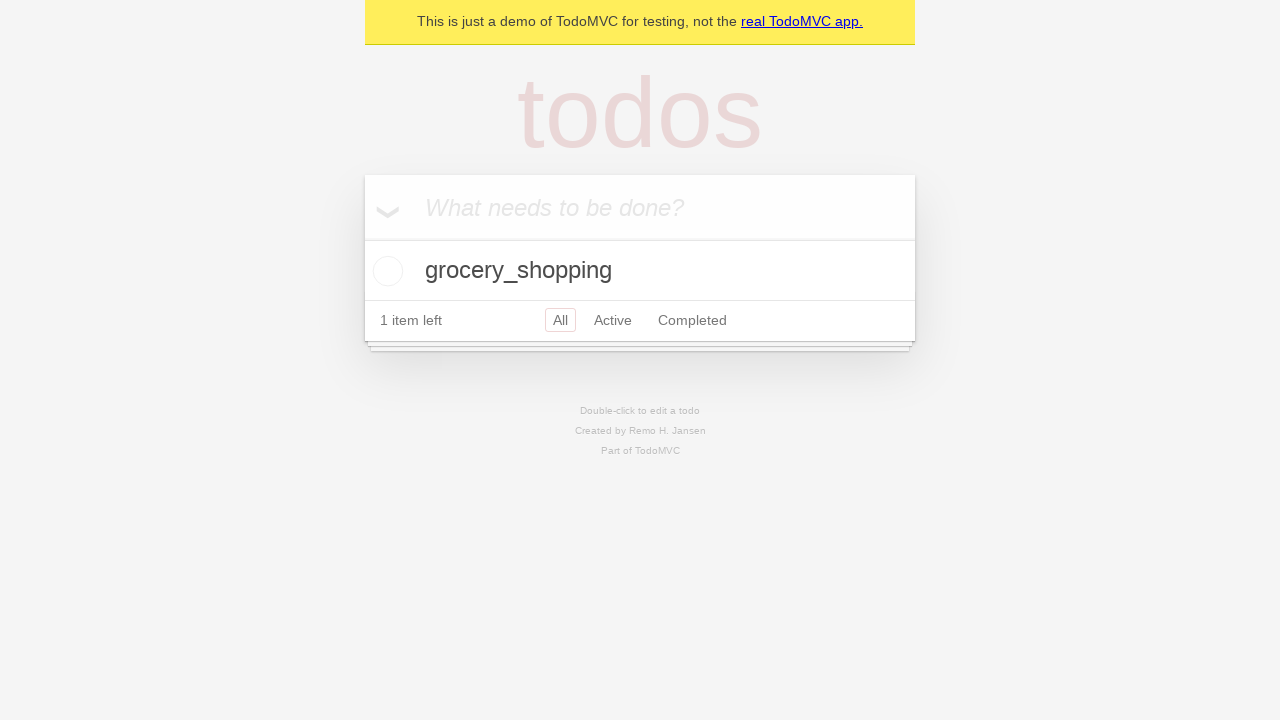

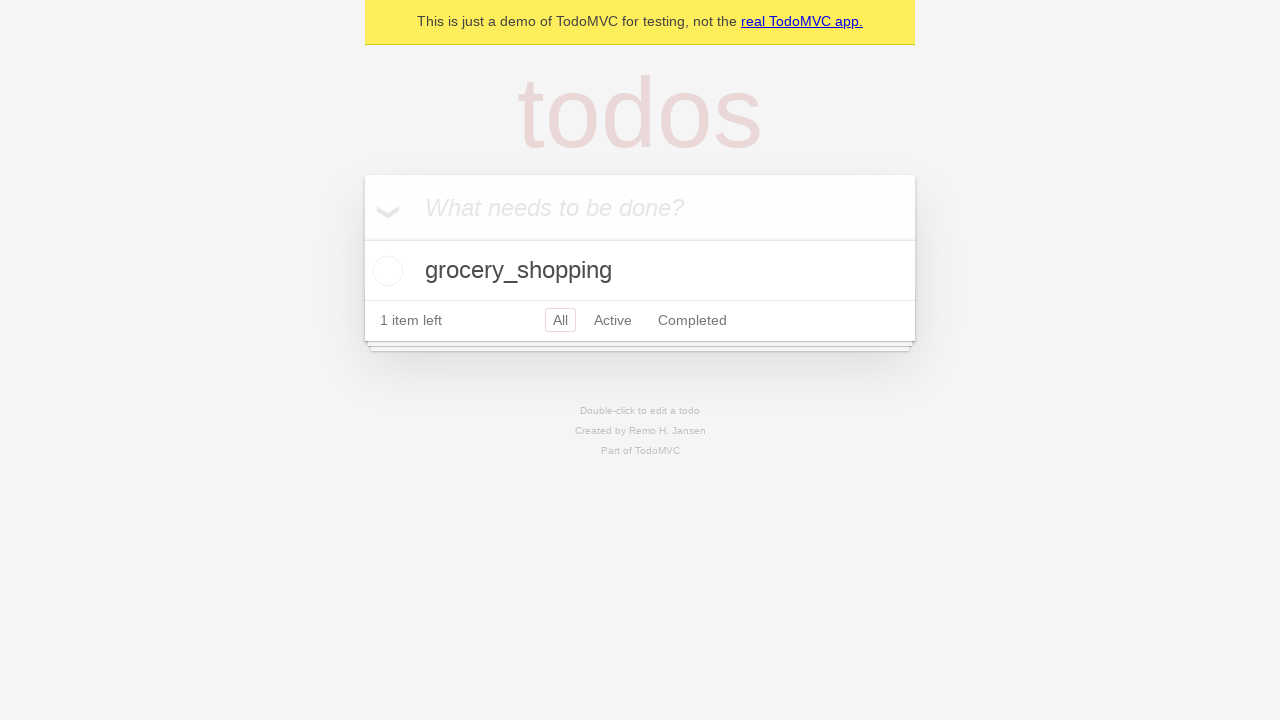